Tests that edits are cancelled when pressing Escape key

Starting URL: https://demo.playwright.dev/todomvc

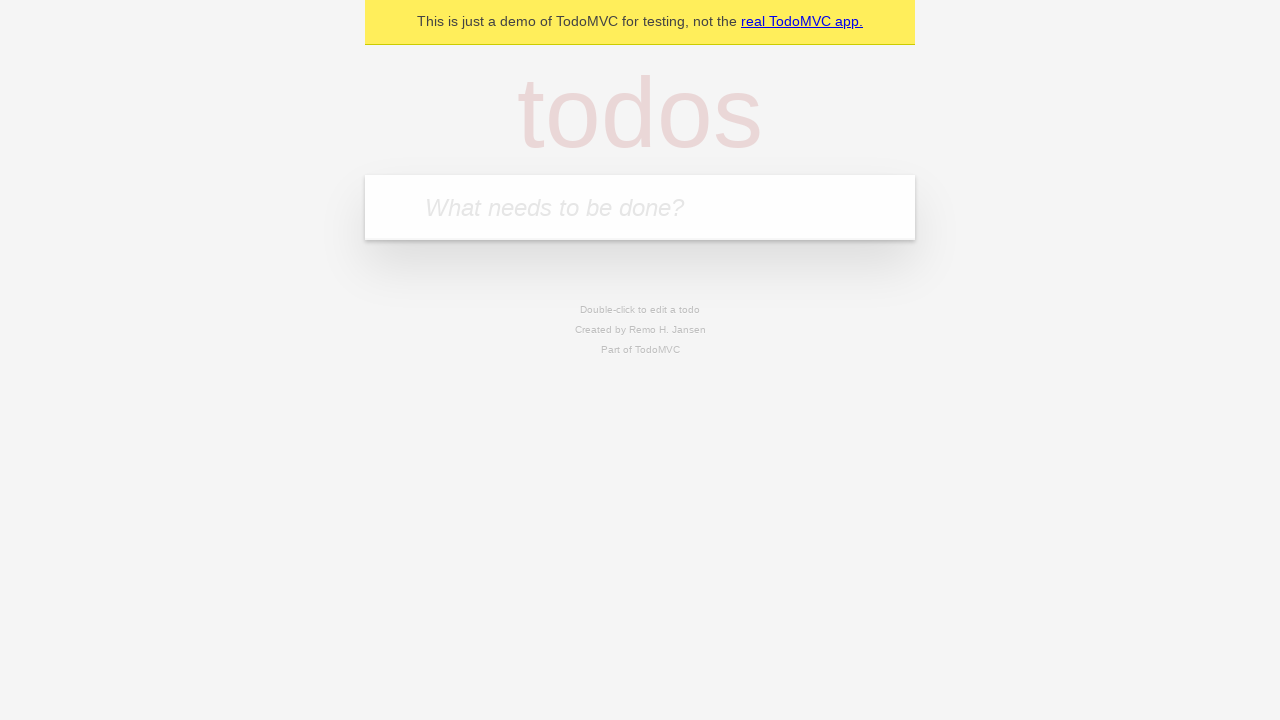

Filled todo input with 'buy some cheese' on internal:attr=[placeholder="What needs to be done?"i]
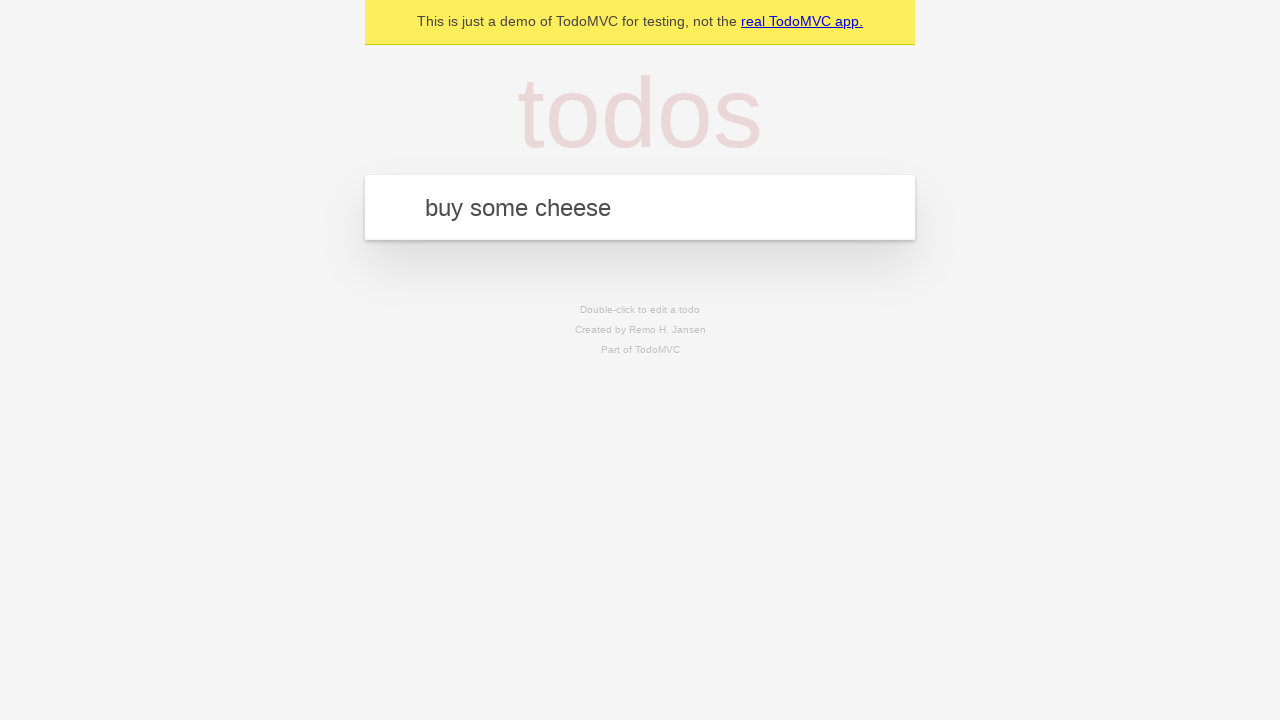

Pressed Enter to create first todo on internal:attr=[placeholder="What needs to be done?"i]
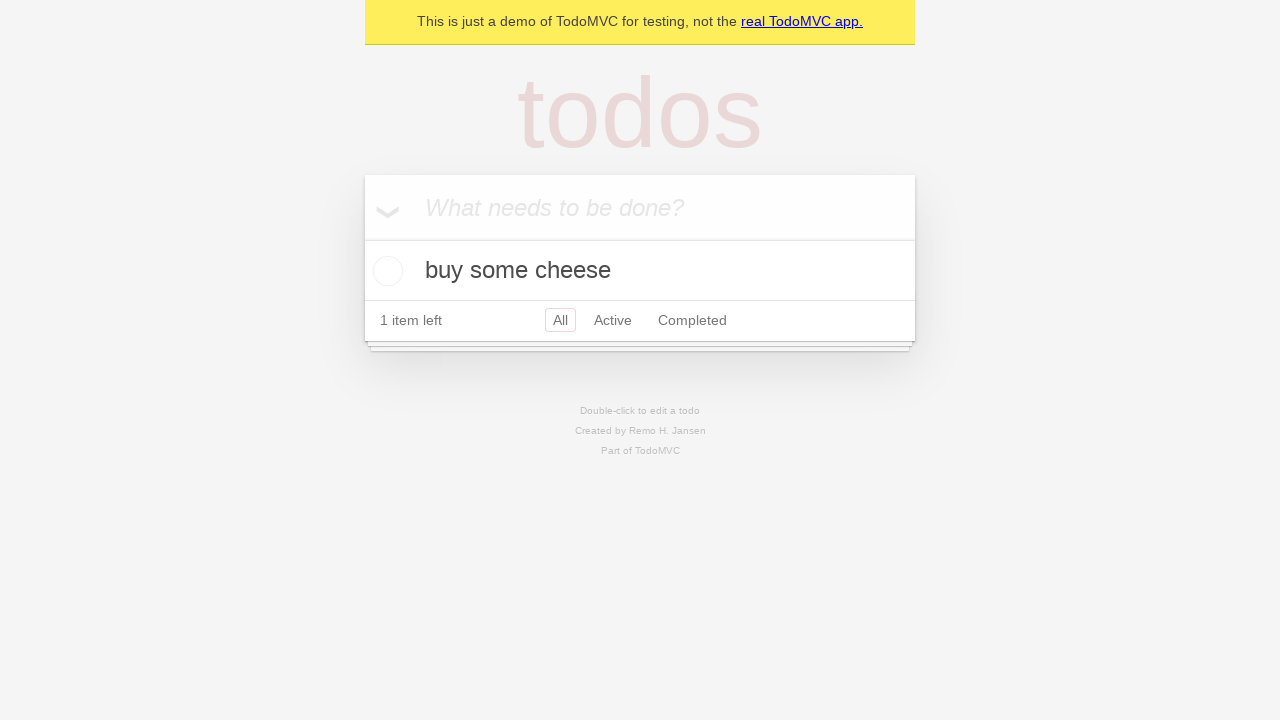

Filled todo input with 'feed the cat' on internal:attr=[placeholder="What needs to be done?"i]
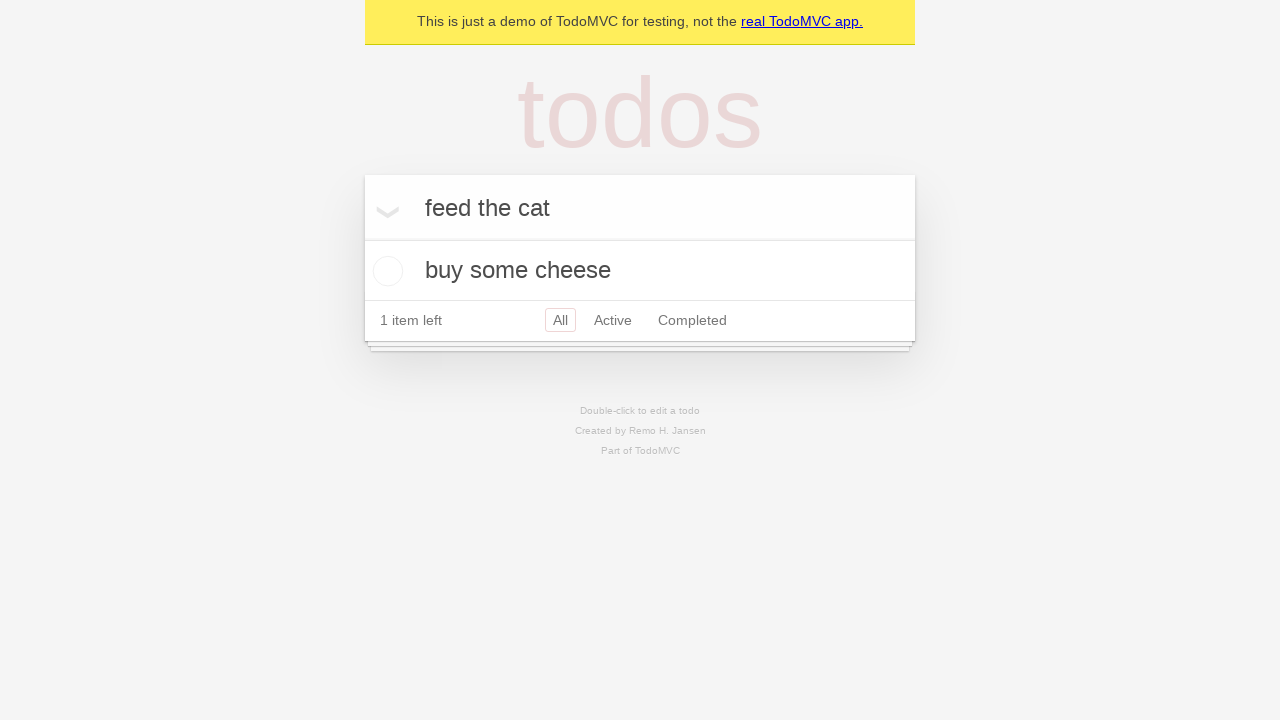

Pressed Enter to create second todo on internal:attr=[placeholder="What needs to be done?"i]
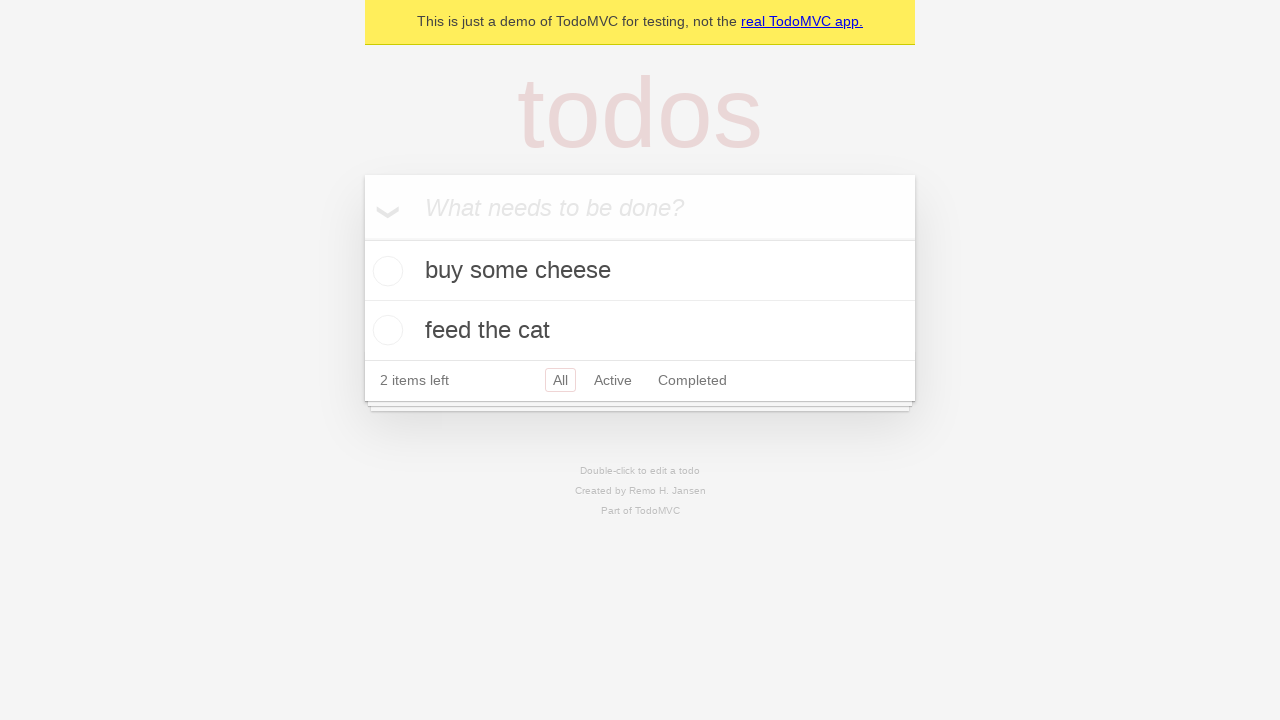

Filled todo input with 'book a doctors appointment' on internal:attr=[placeholder="What needs to be done?"i]
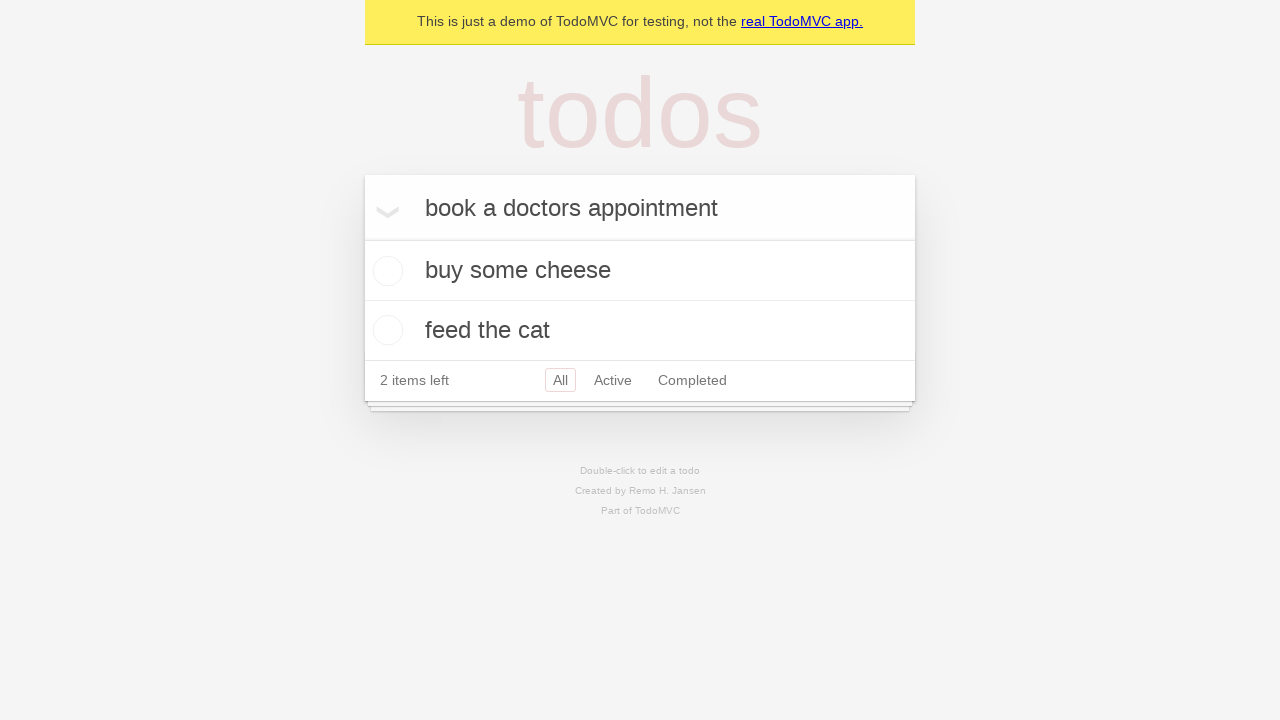

Pressed Enter to create third todo on internal:attr=[placeholder="What needs to be done?"i]
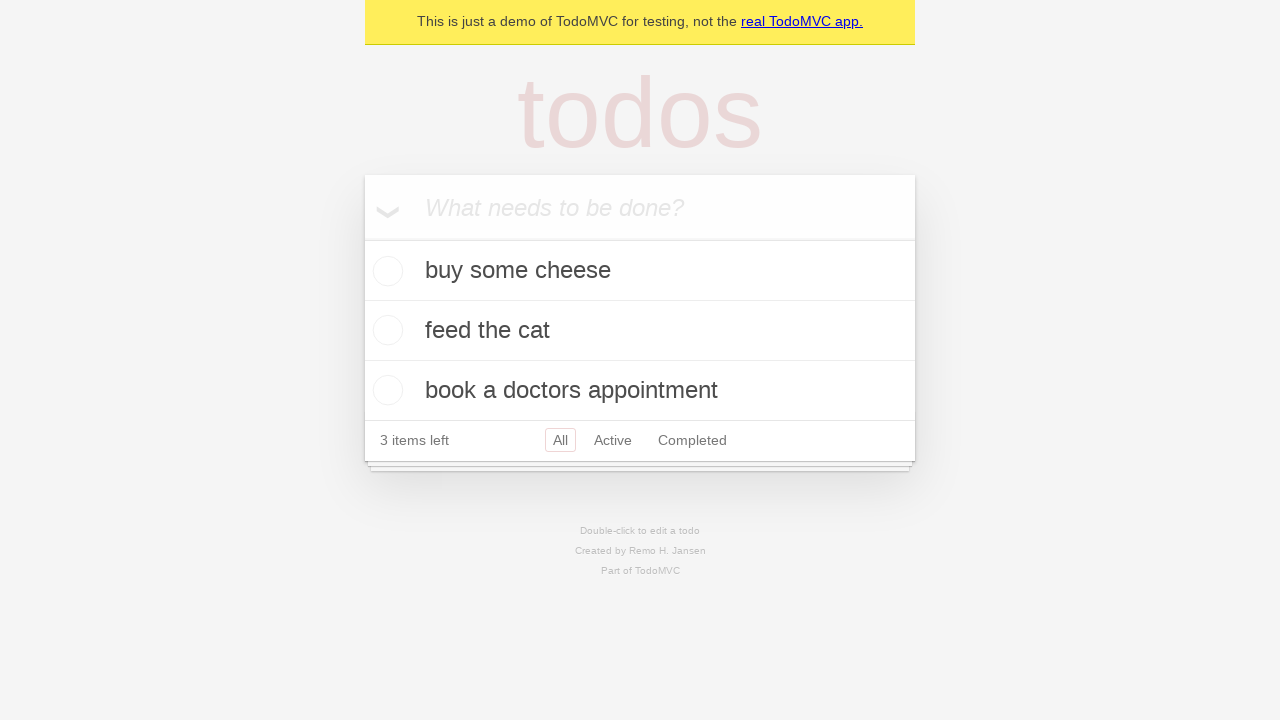

Waited for all 3 todos to be created
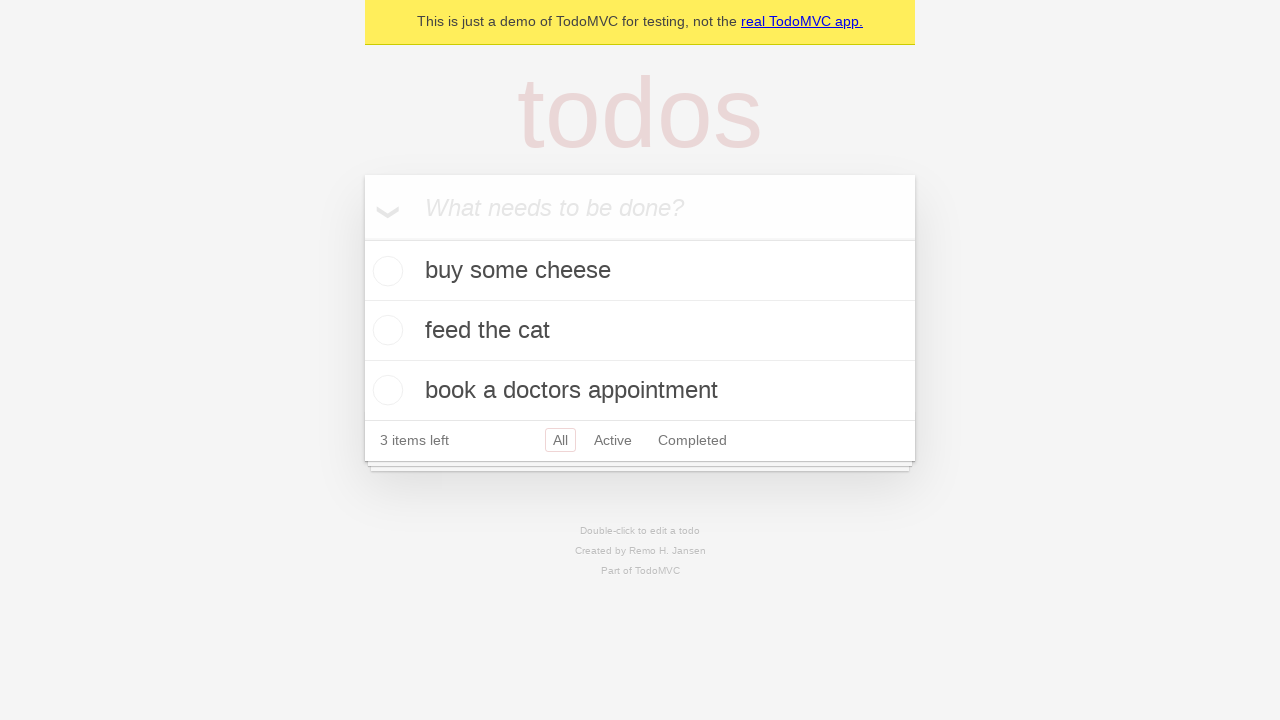

Double-clicked second todo to enter edit mode at (640, 331) on internal:testid=[data-testid="todo-item"s] >> nth=1
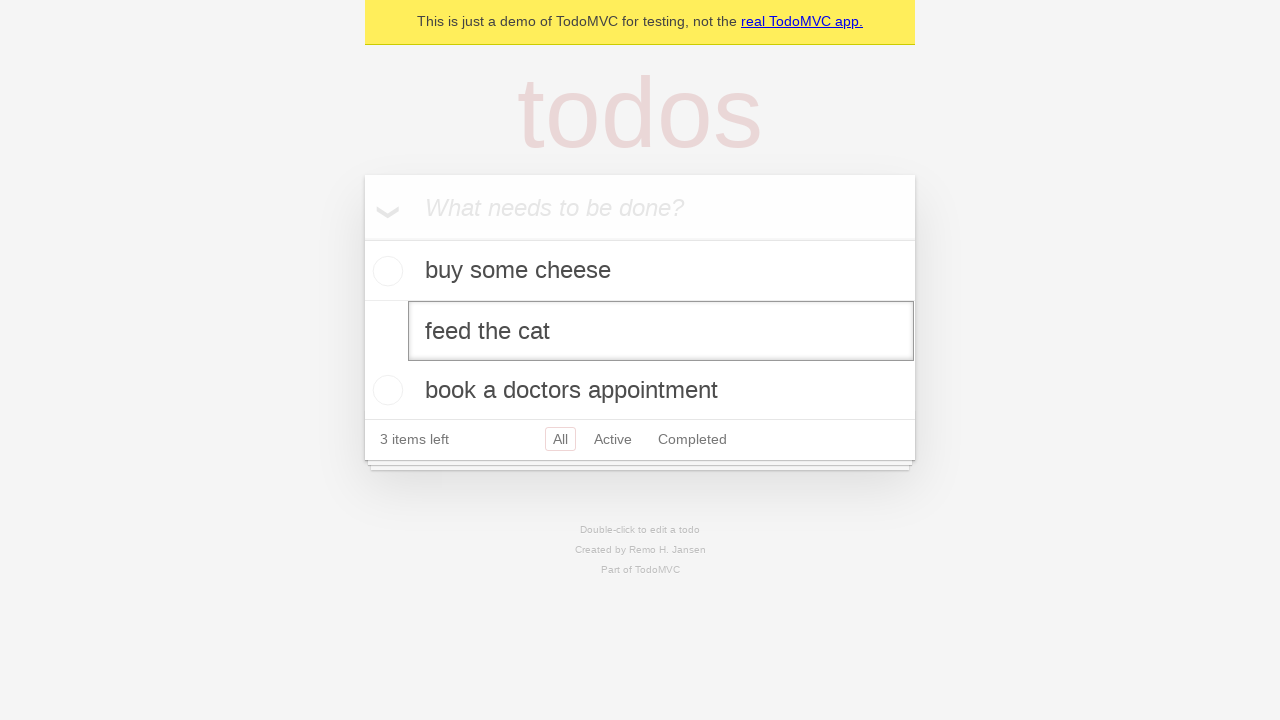

Filled edit textbox with 'buy some sausages' on internal:testid=[data-testid="todo-item"s] >> nth=1 >> internal:role=textbox[nam
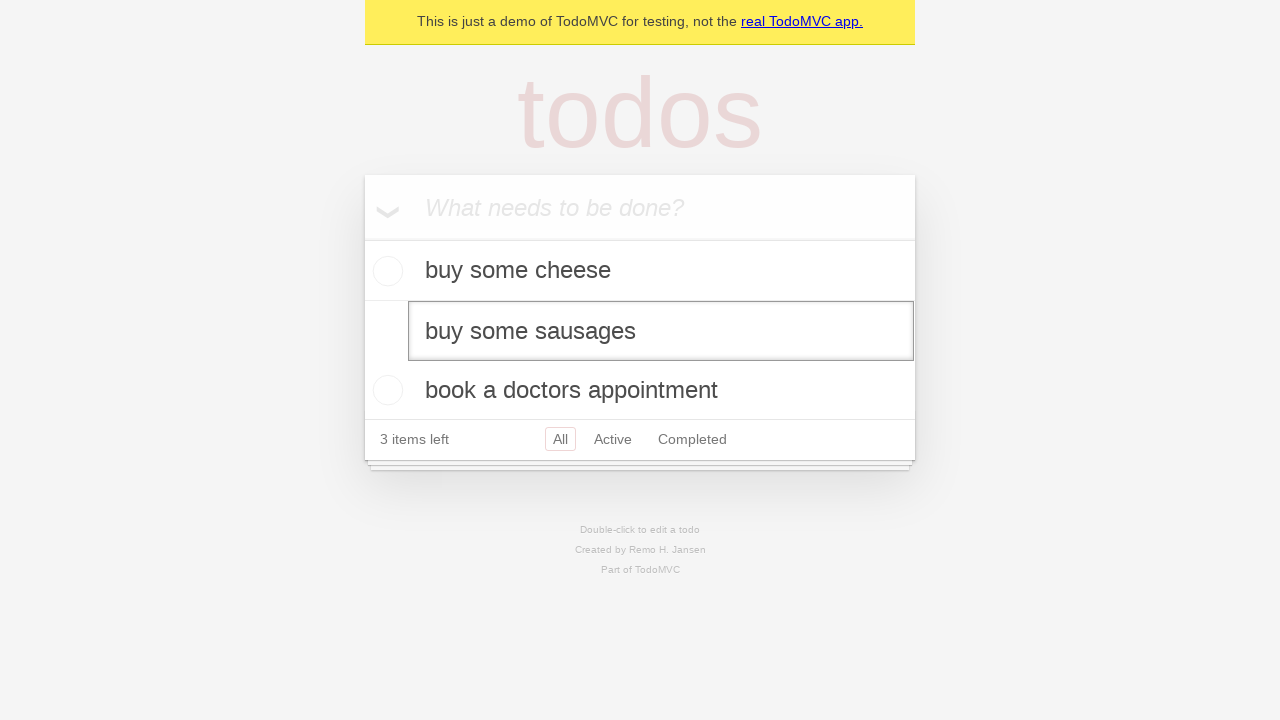

Pressed Escape to cancel edit on internal:testid=[data-testid="todo-item"s] >> nth=1 >> internal:role=textbox[nam
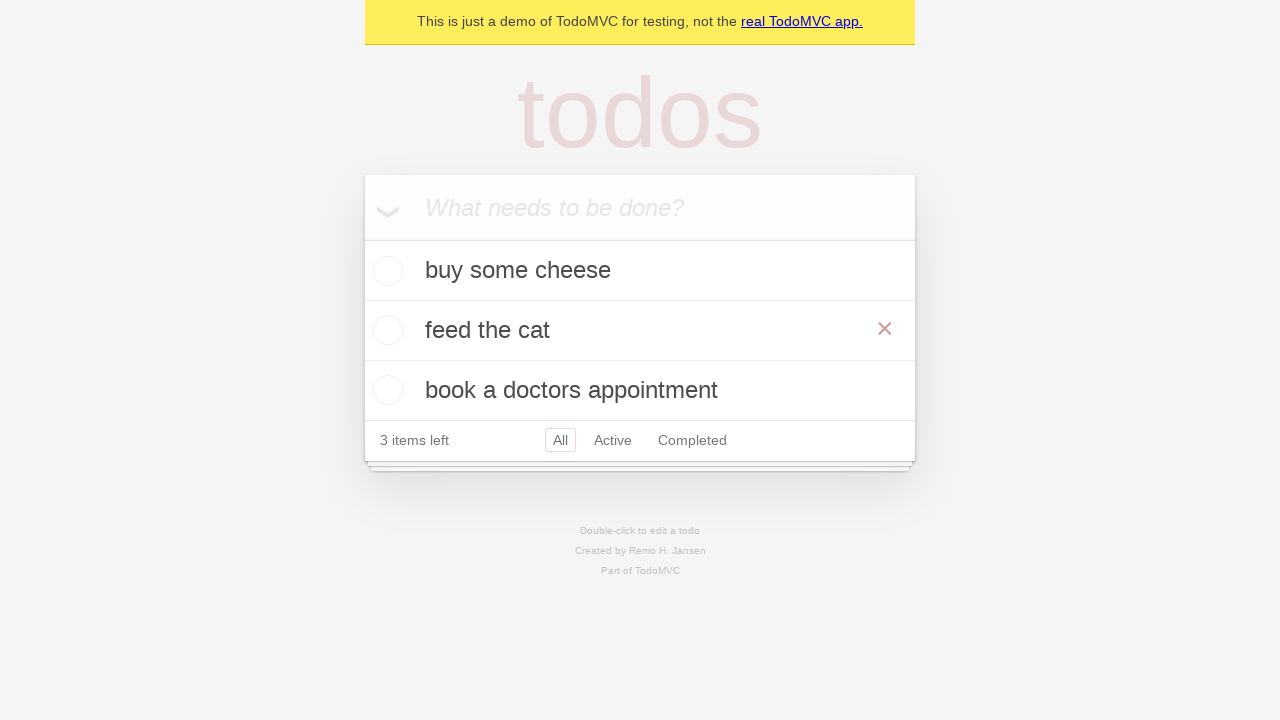

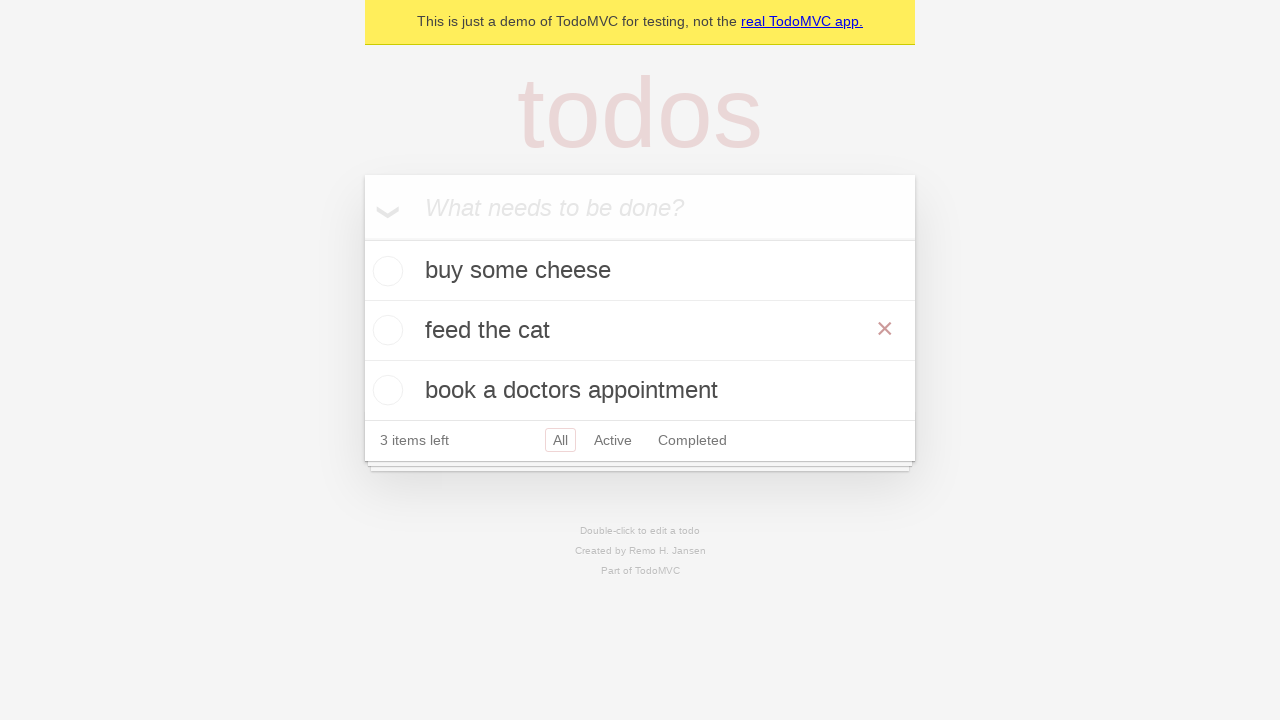